Tests adding a disabled attribute to a radio button input element using JavaScript evaluation

Starting URL: https://rahulshettyacademy.com/AutomationPractice/

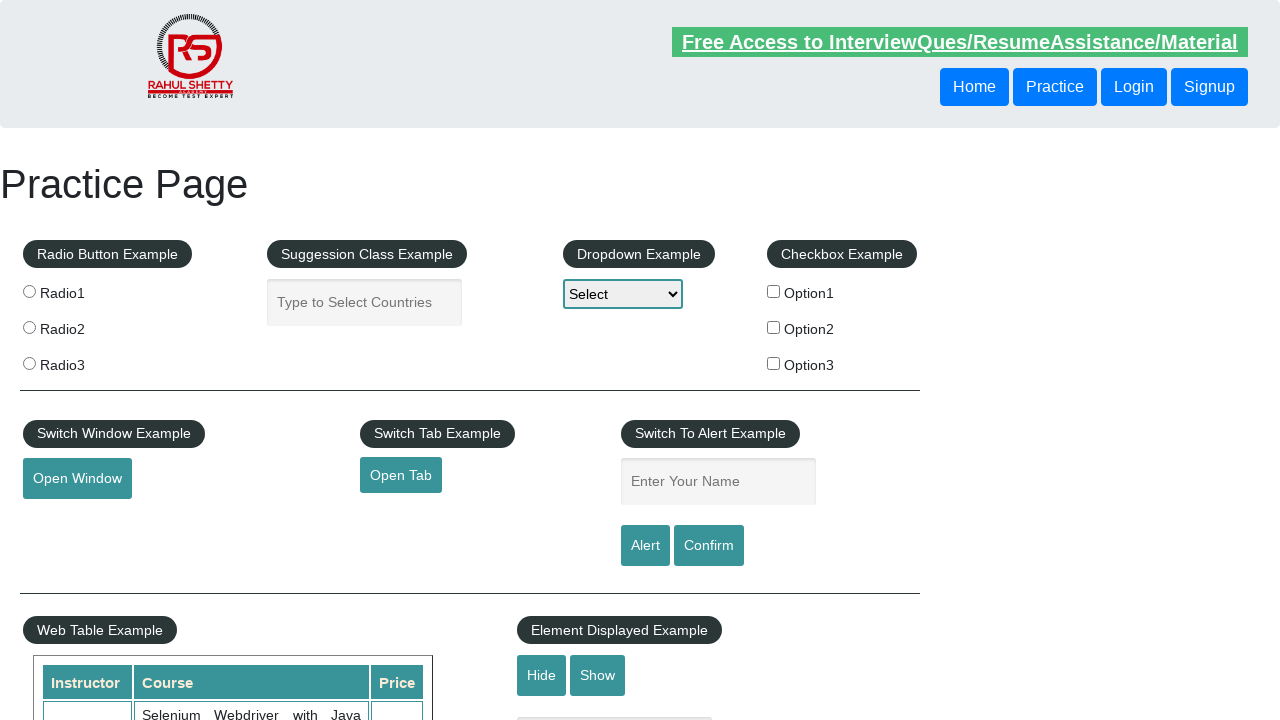

Added disabled attribute to radio button input with value='radio1' using JavaScript evaluation
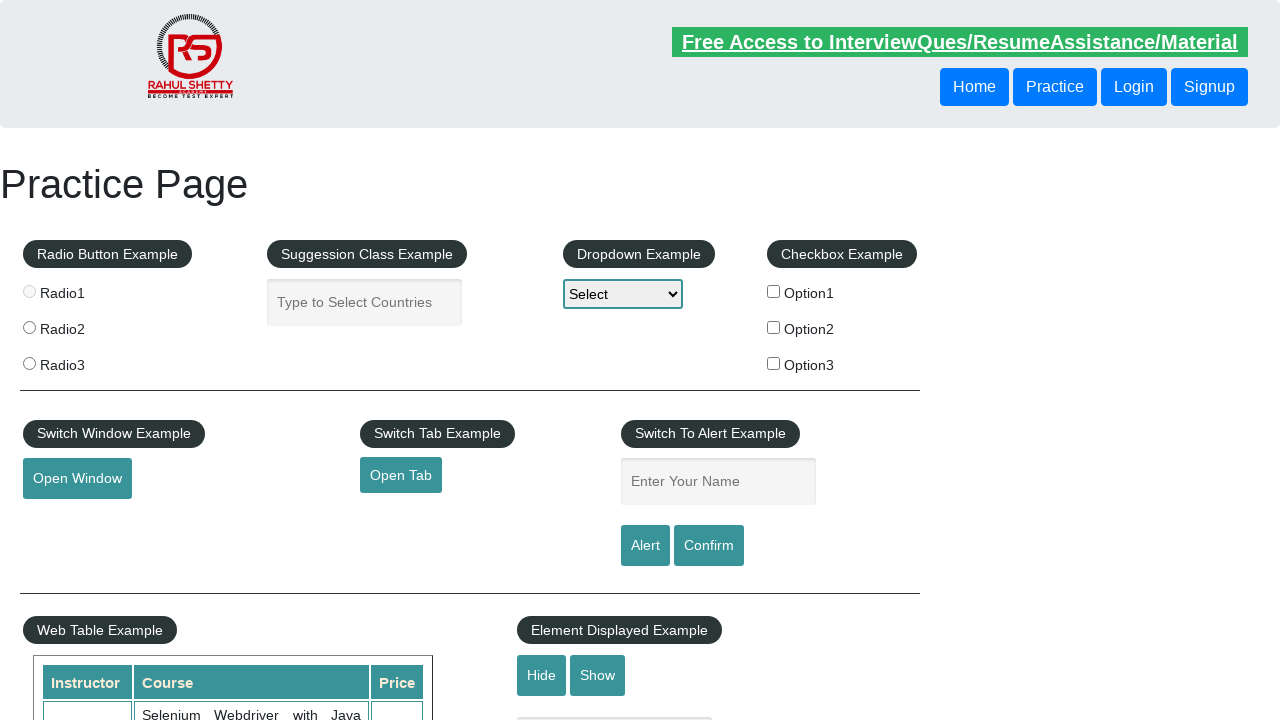

Verified that radio button input element has disabled attribute
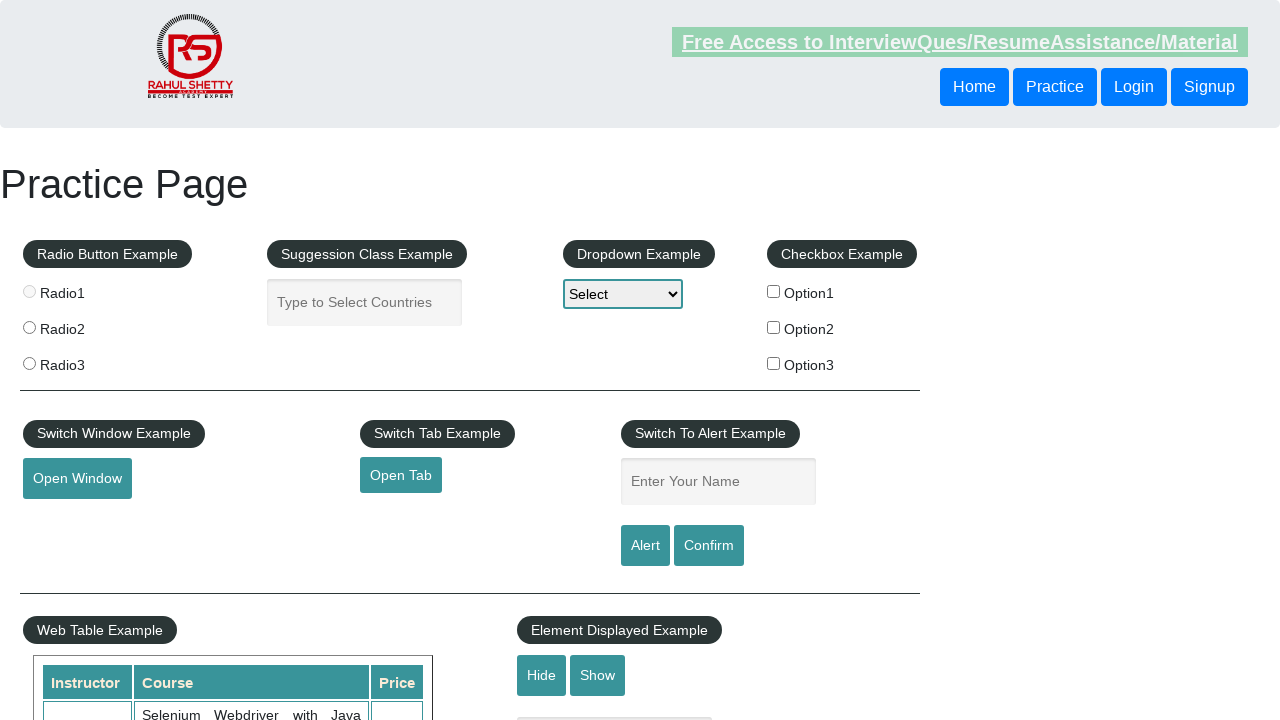

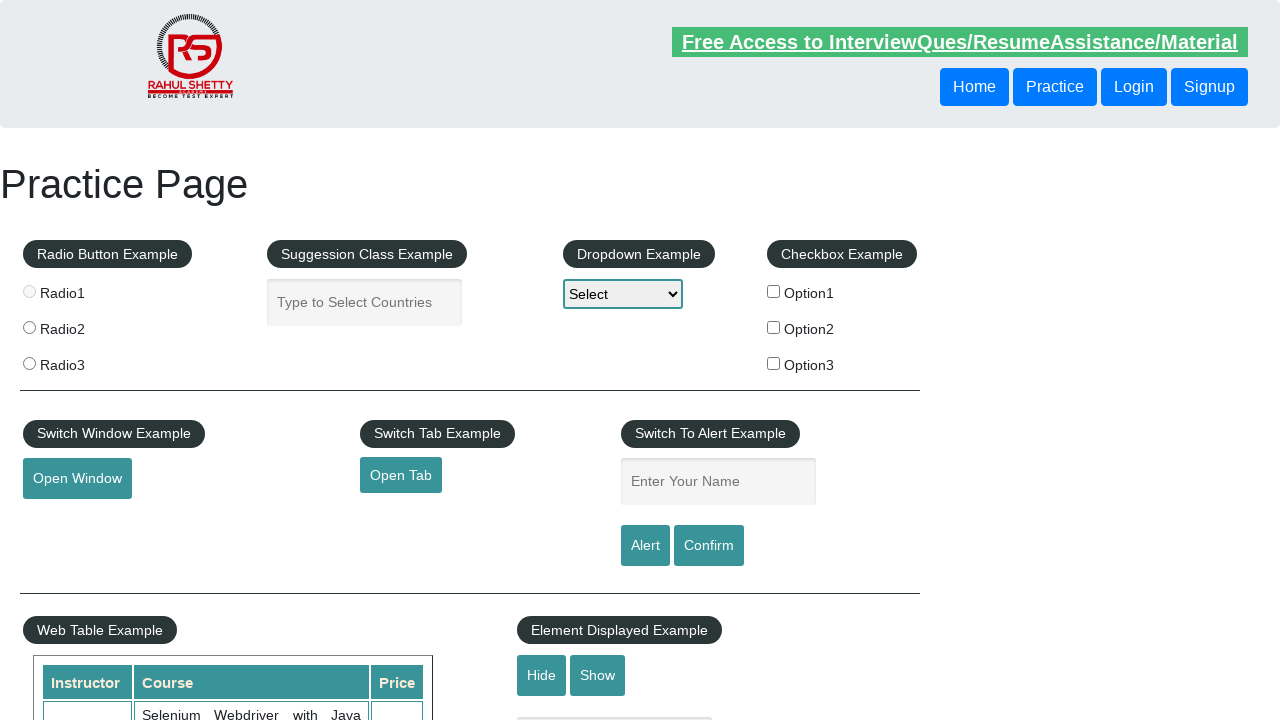